Tests right-click context menu functionality by right-clicking an element, selecting "Copy" from the menu, and handling the resulting alert

Starting URL: https://swisnl.github.io/jQuery-contextMenu/demo.html

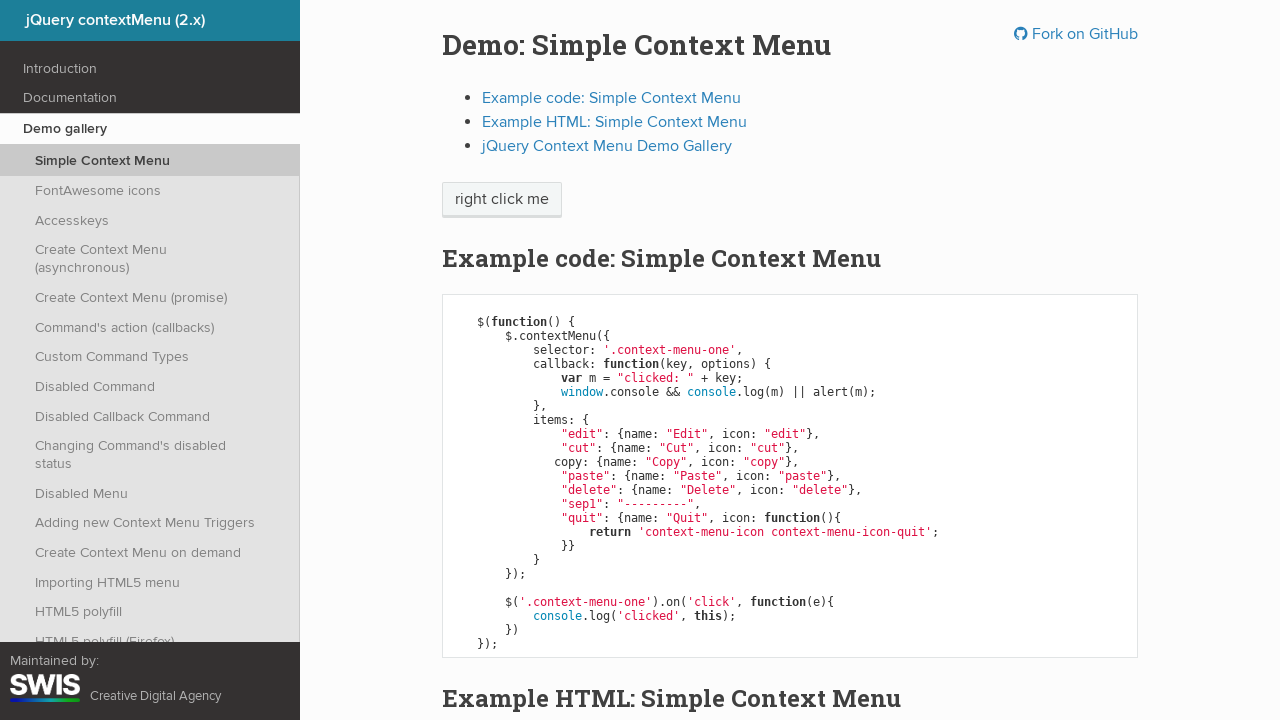

Right-clicked on 'right click me' element to open context menu at (502, 200) on xpath=//span[.='right click me']
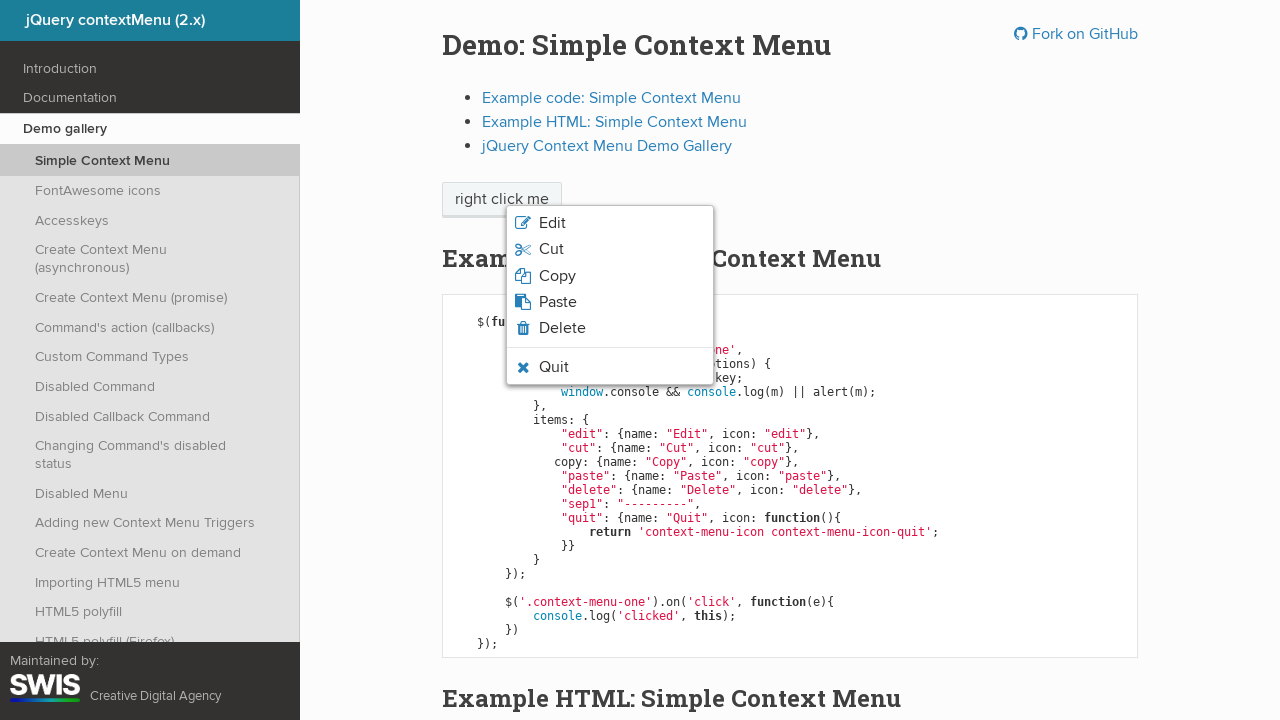

Selected 'Copy' option from context menu at (557, 276) on xpath=//span[.='Copy']
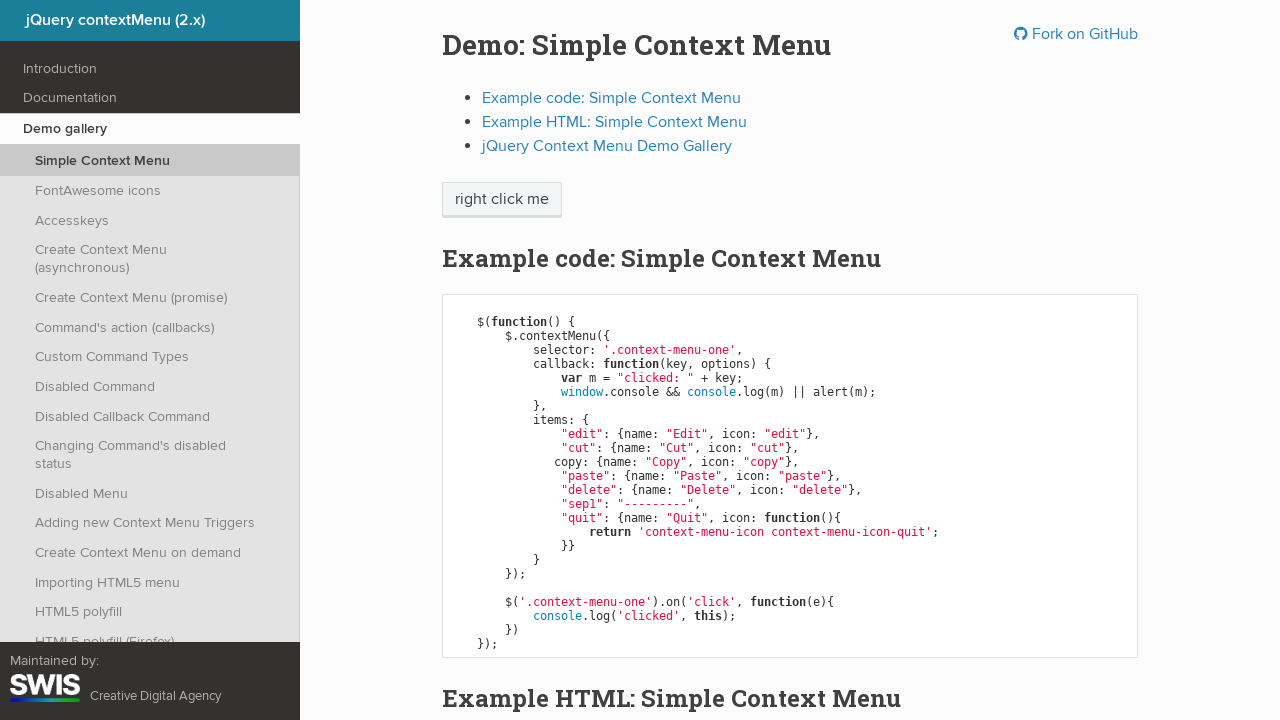

Set up dialog handler to accept alert
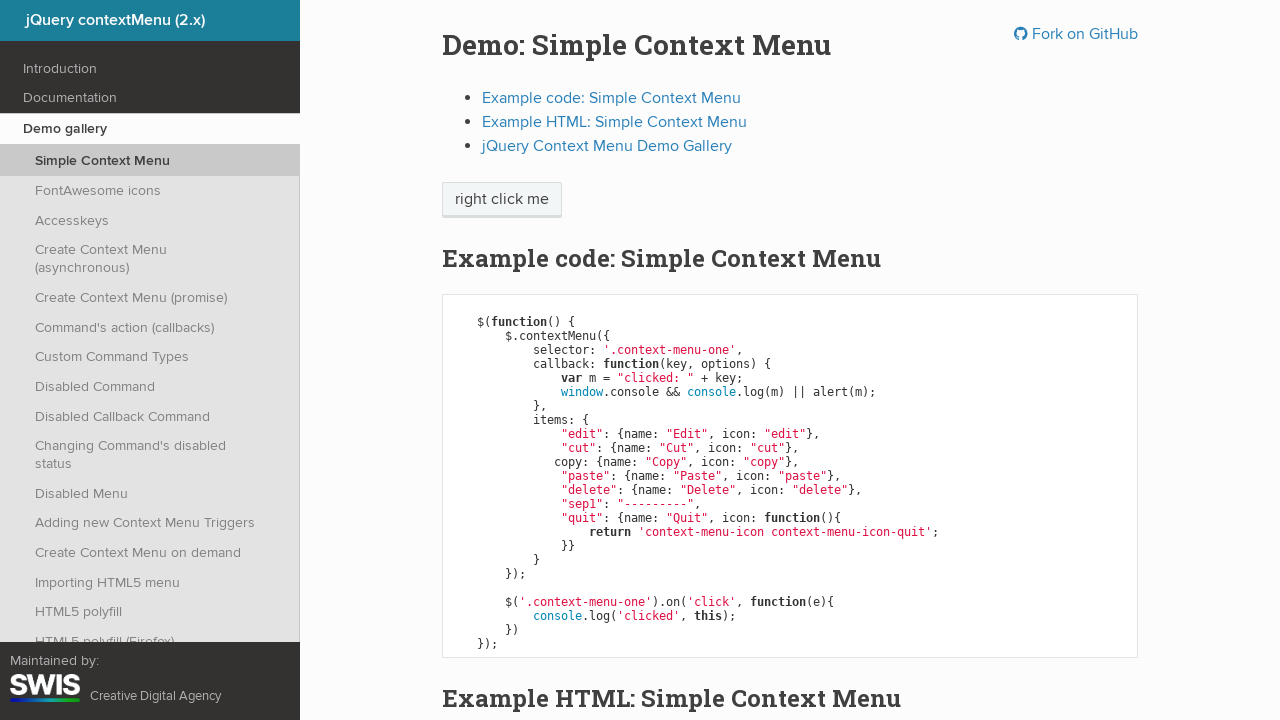

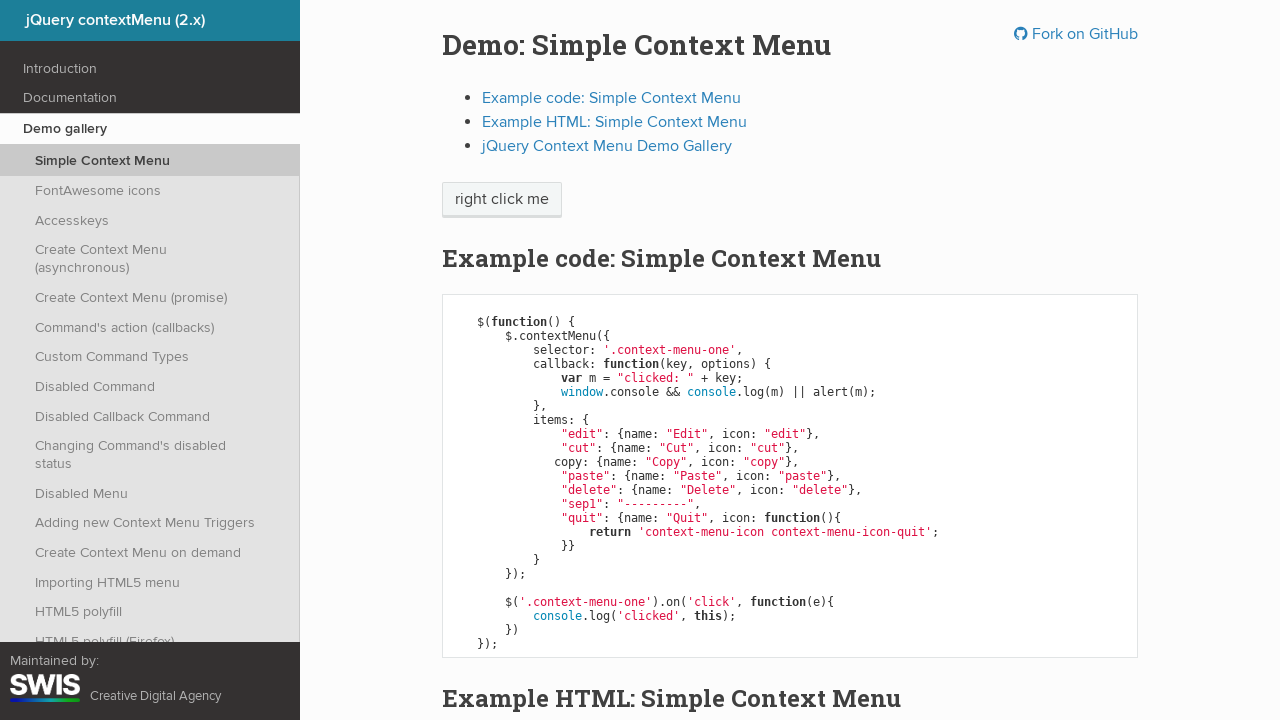